Tests todo list form by adding three items, marking the first as complete, toggling the second item's completion status, and deleting the third item.

Starting URL: https://demo.playwright.dev/todomvc

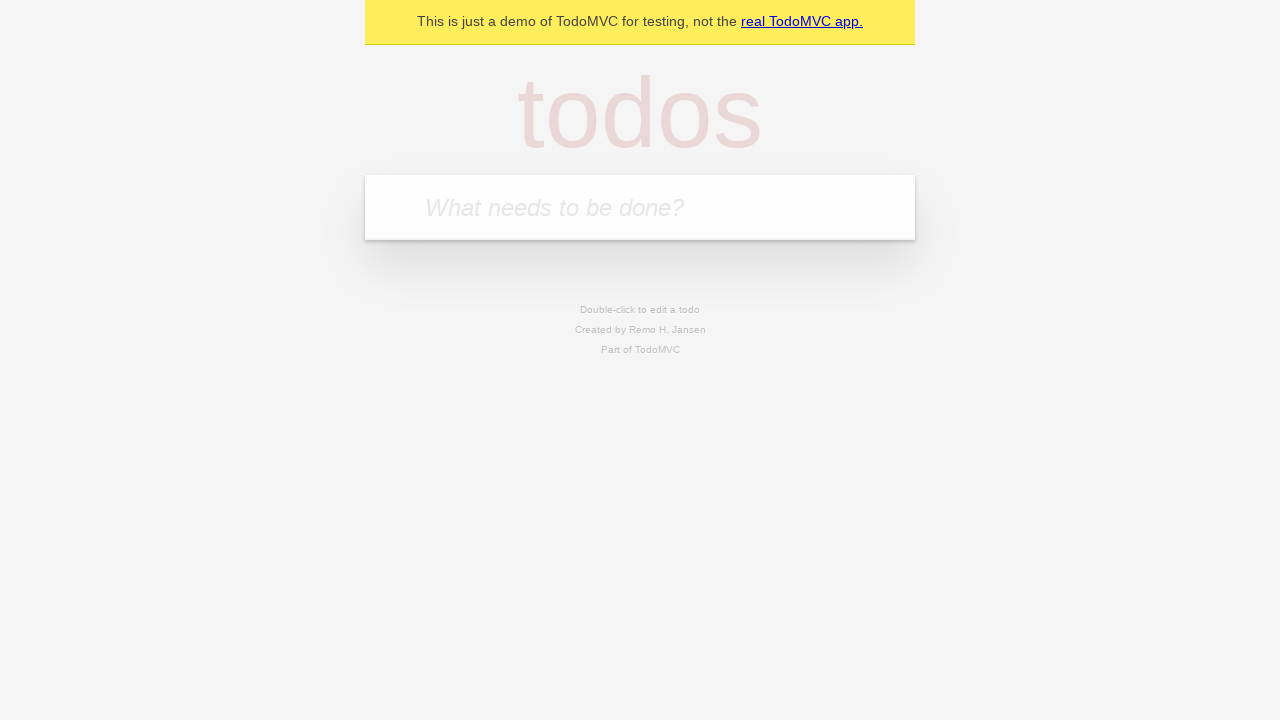

Located todo input field
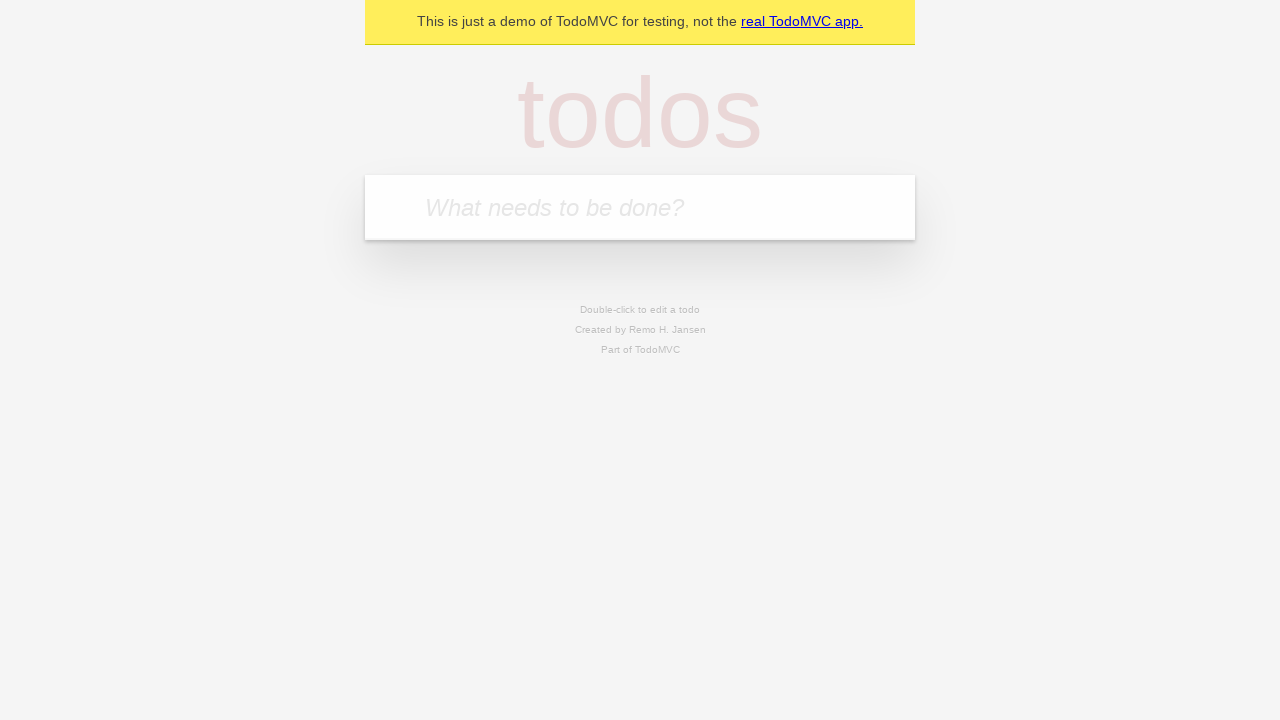

Filled input field with first todo item 'Lamda test' on internal:attr=[placeholder="What needs to be done?"i]
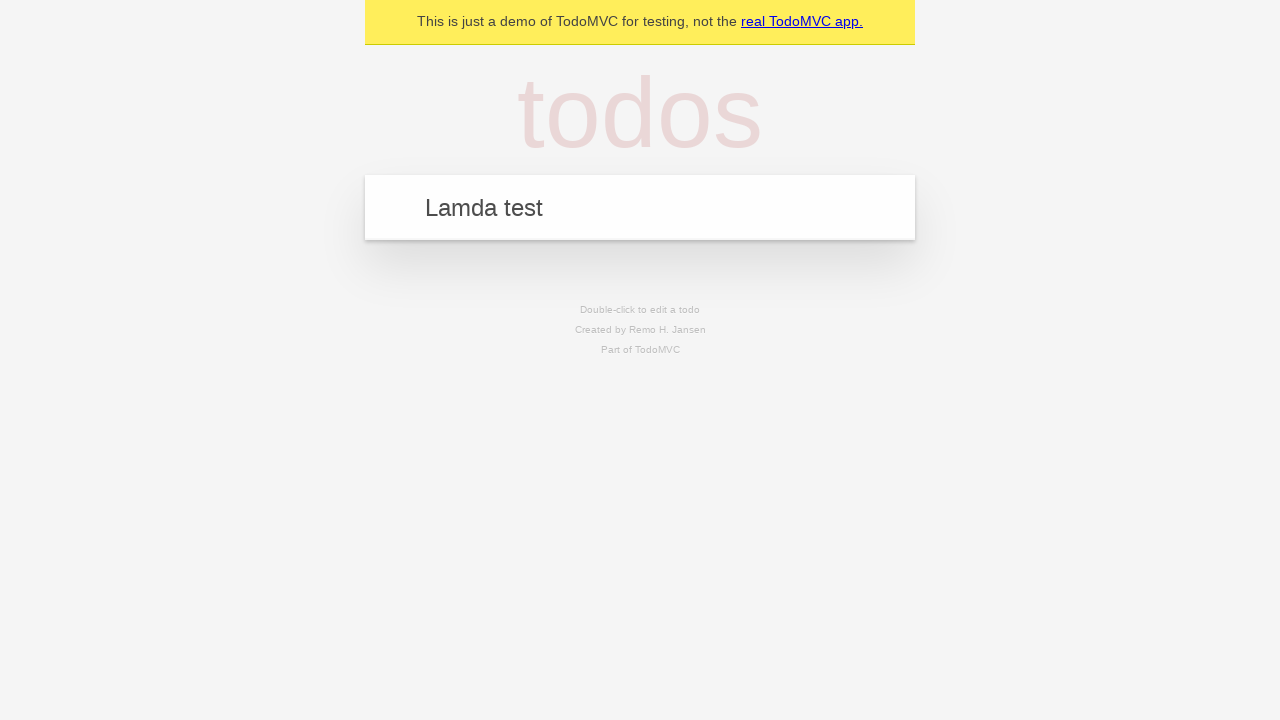

Pressed Enter to add first todo item on internal:attr=[placeholder="What needs to be done?"i]
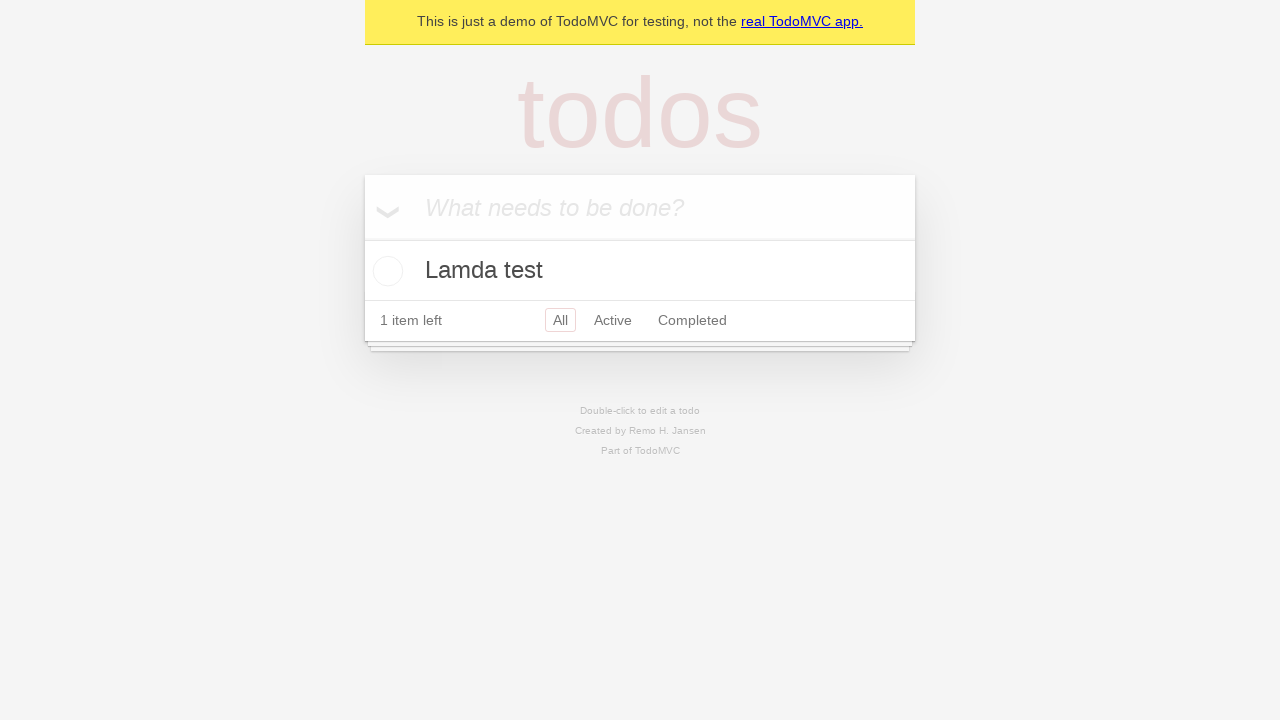

Filled input field with second todo item 'TEST TEST' on internal:attr=[placeholder="What needs to be done?"i]
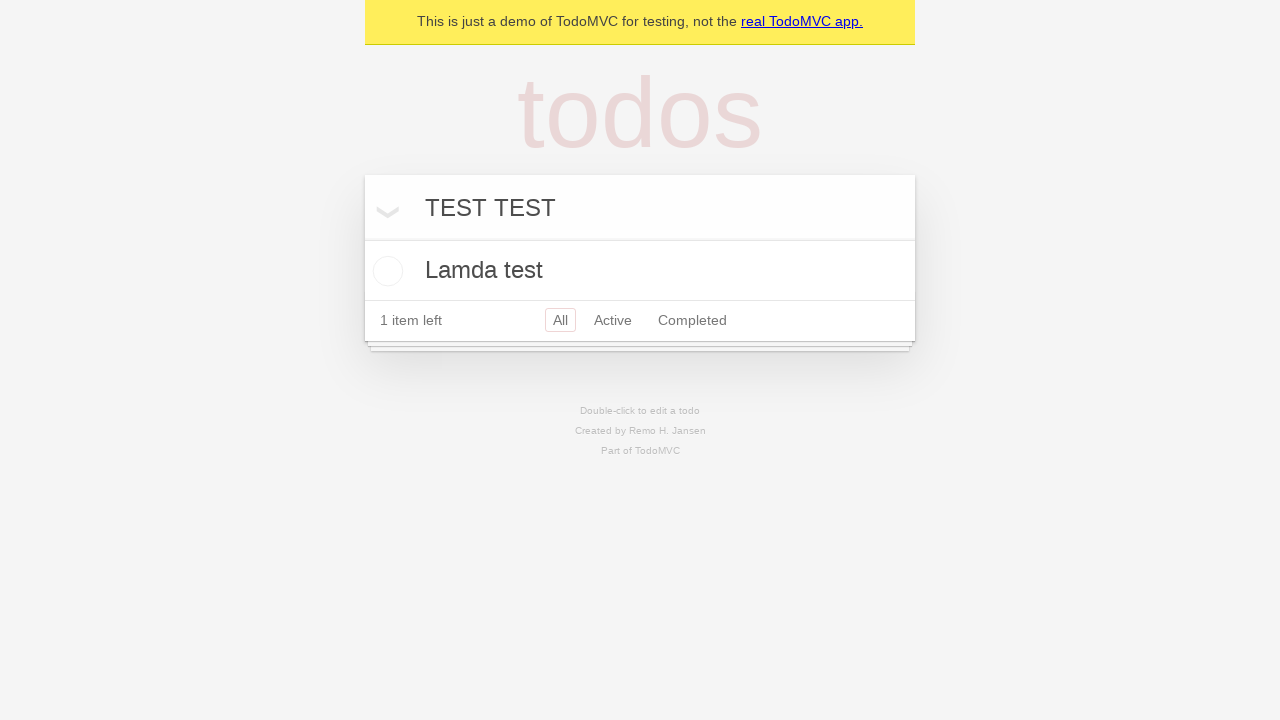

Pressed Enter to add second todo item on internal:attr=[placeholder="What needs to be done?"i]
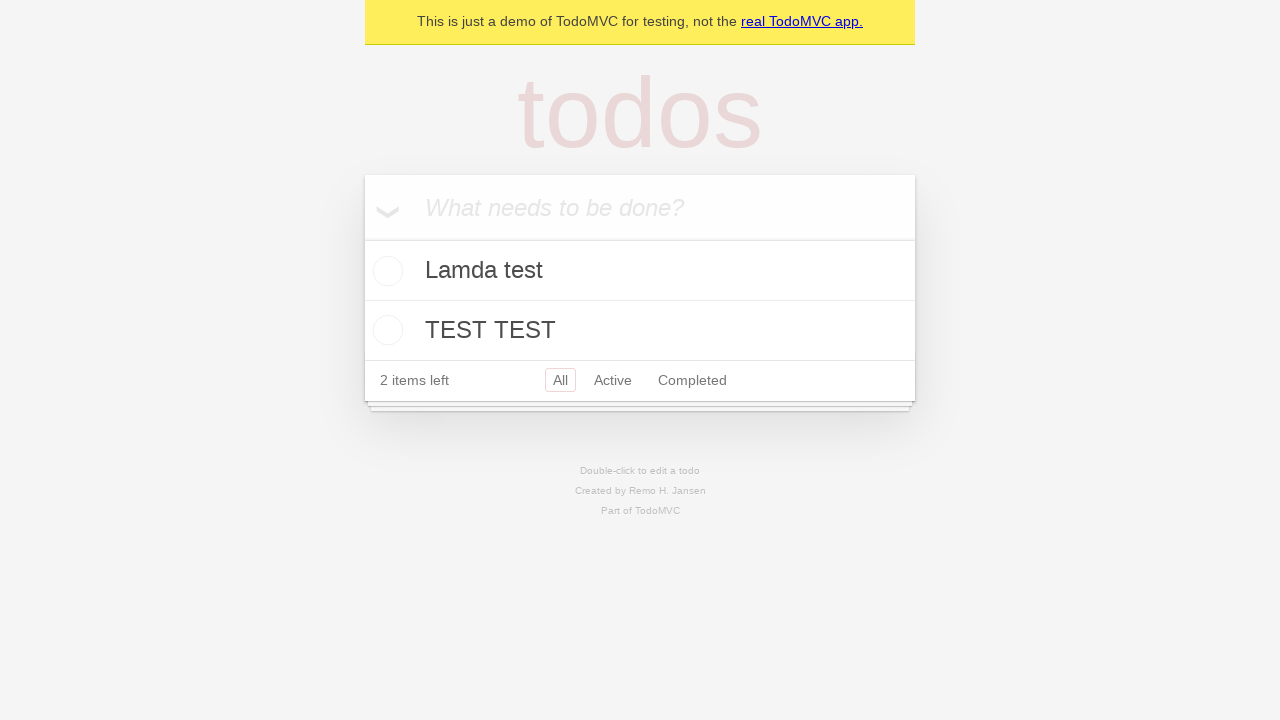

Filled input field with third todo item 'Delete this one' on internal:attr=[placeholder="What needs to be done?"i]
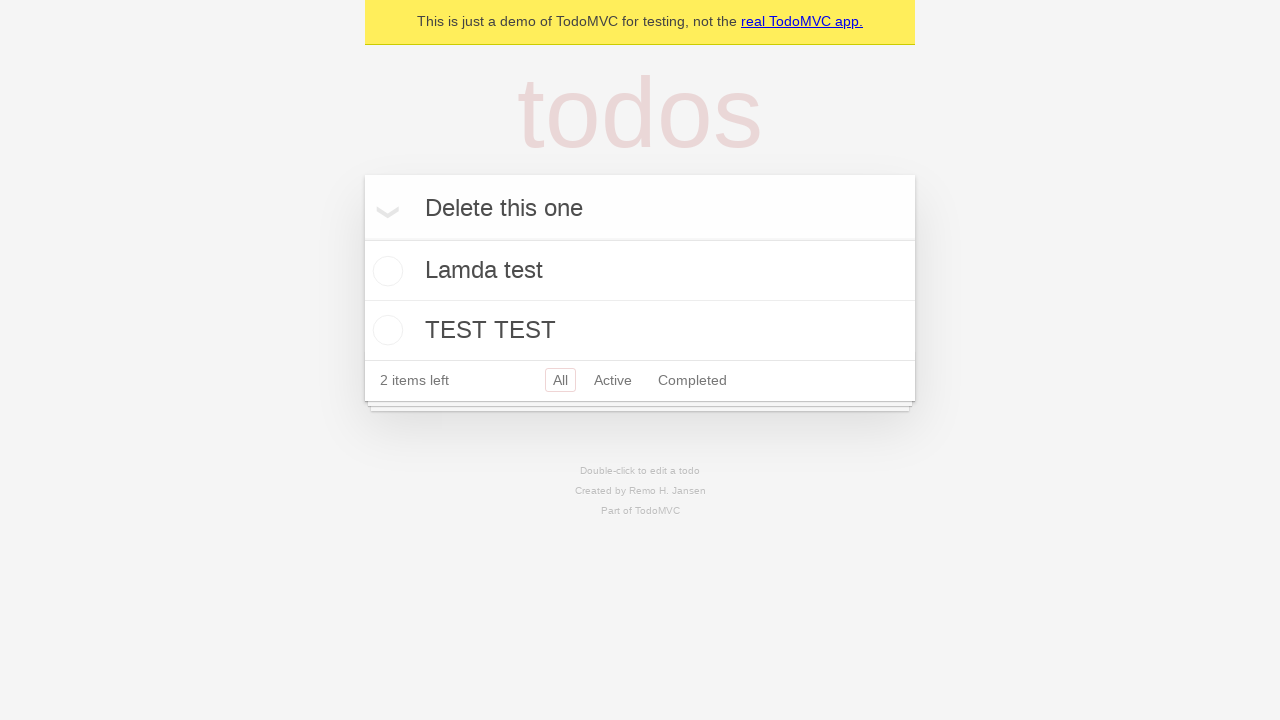

Pressed Enter to add third todo item on internal:attr=[placeholder="What needs to be done?"i]
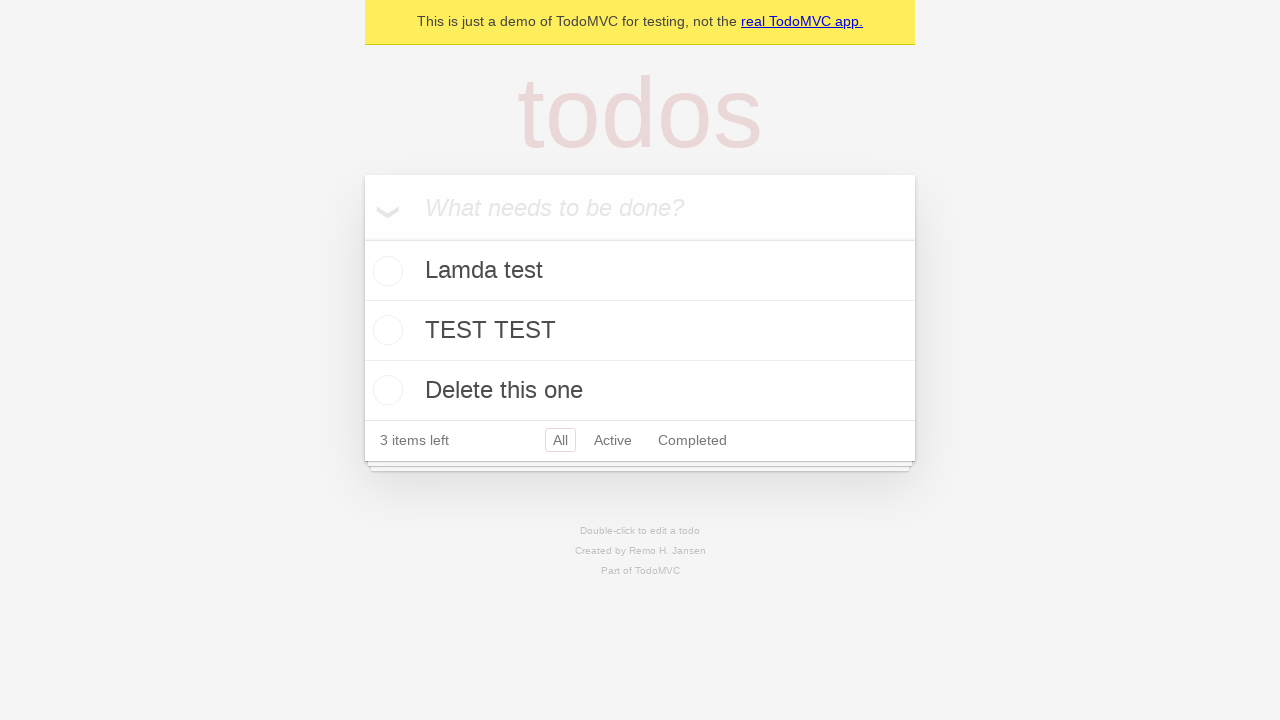

Located first todo item
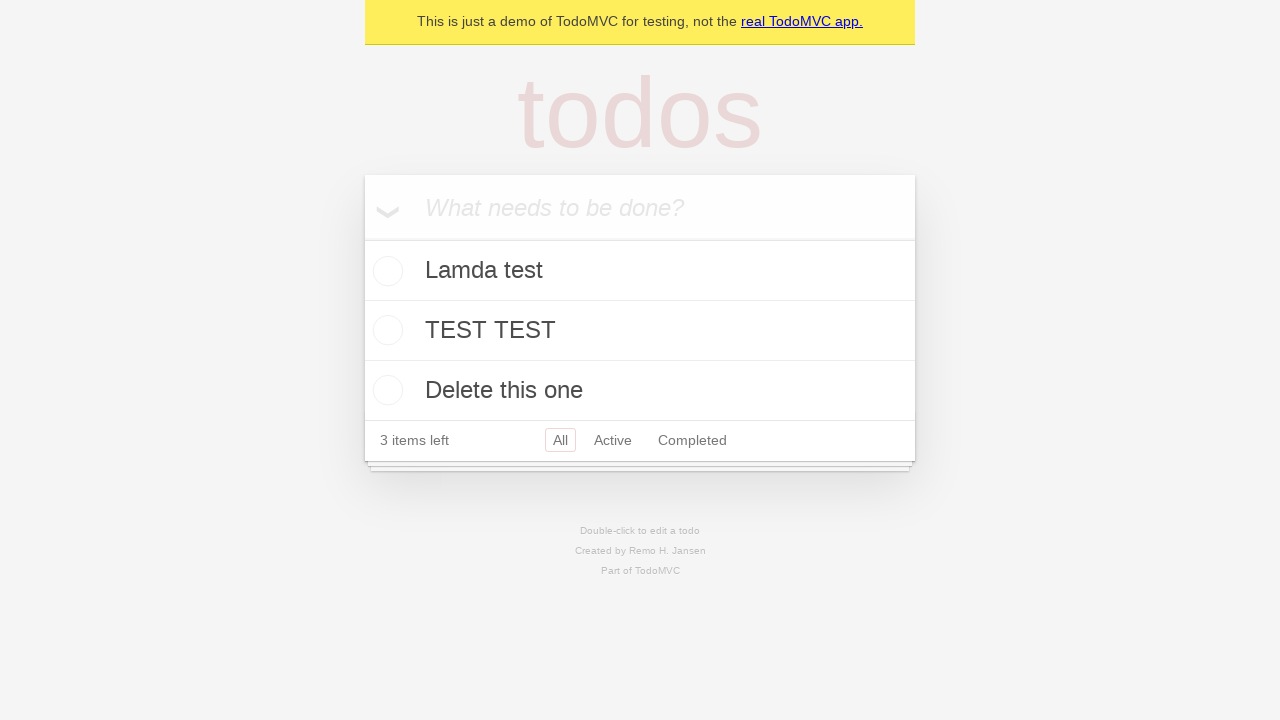

Marked first todo item as completed at (385, 271) on internal:testid=[data-testid="todo-item"s] >> nth=0 >> internal:role=checkbox
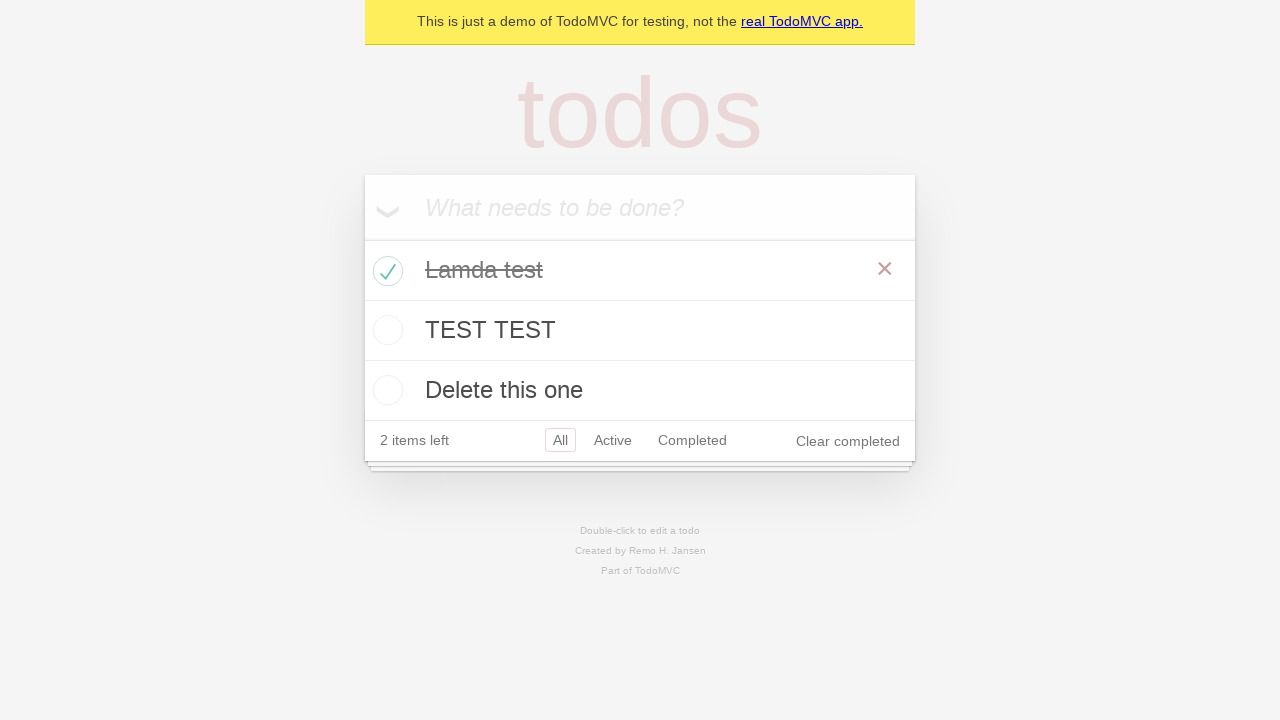

Located second todo item
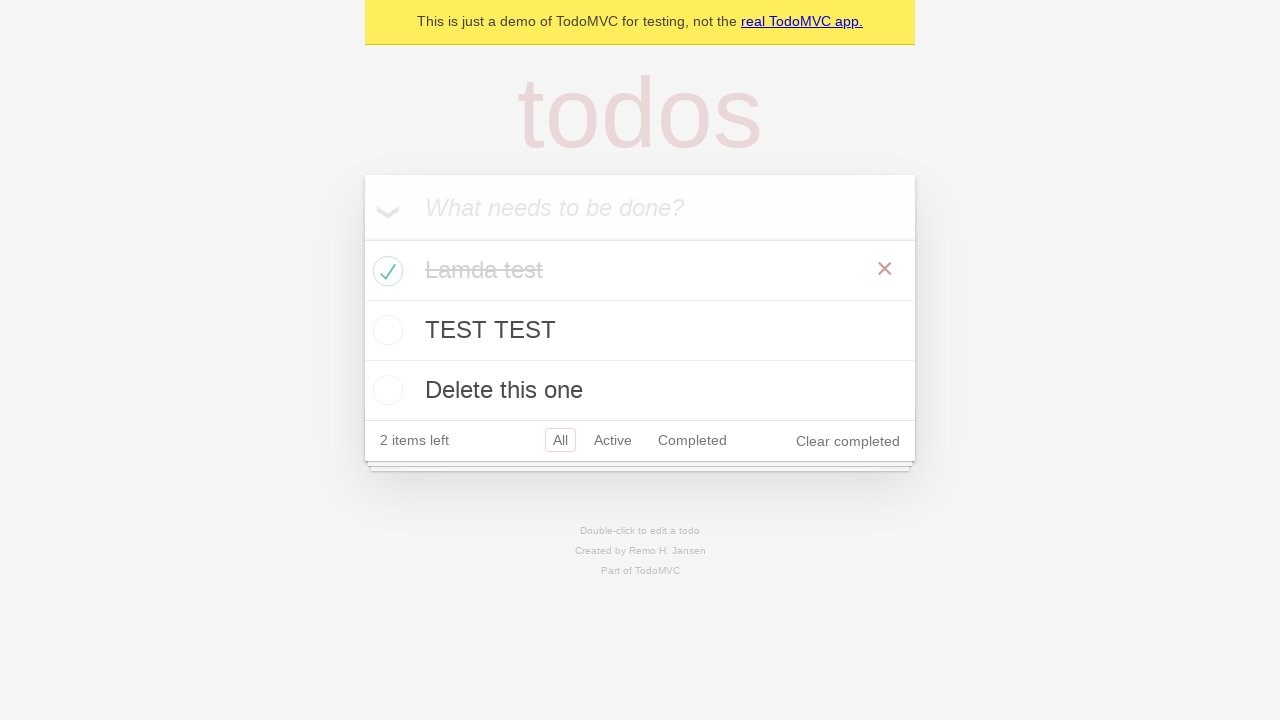

Clicked checkbox on second todo item to mark as completed at (385, 330) on internal:testid=[data-testid="todo-item"s] >> nth=1 >> internal:role=checkbox
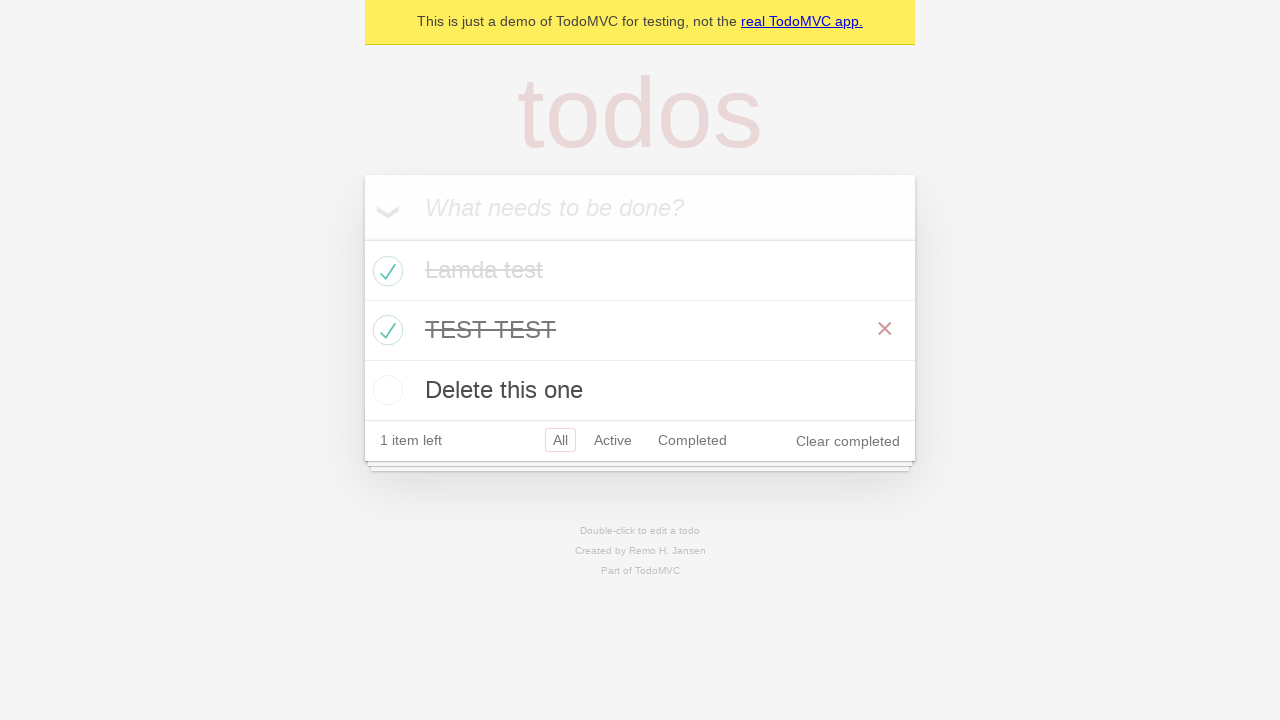

Clicked checkbox on second todo item again to mark as incomplete at (385, 330) on internal:testid=[data-testid="todo-item"s] >> nth=1 >> internal:role=checkbox
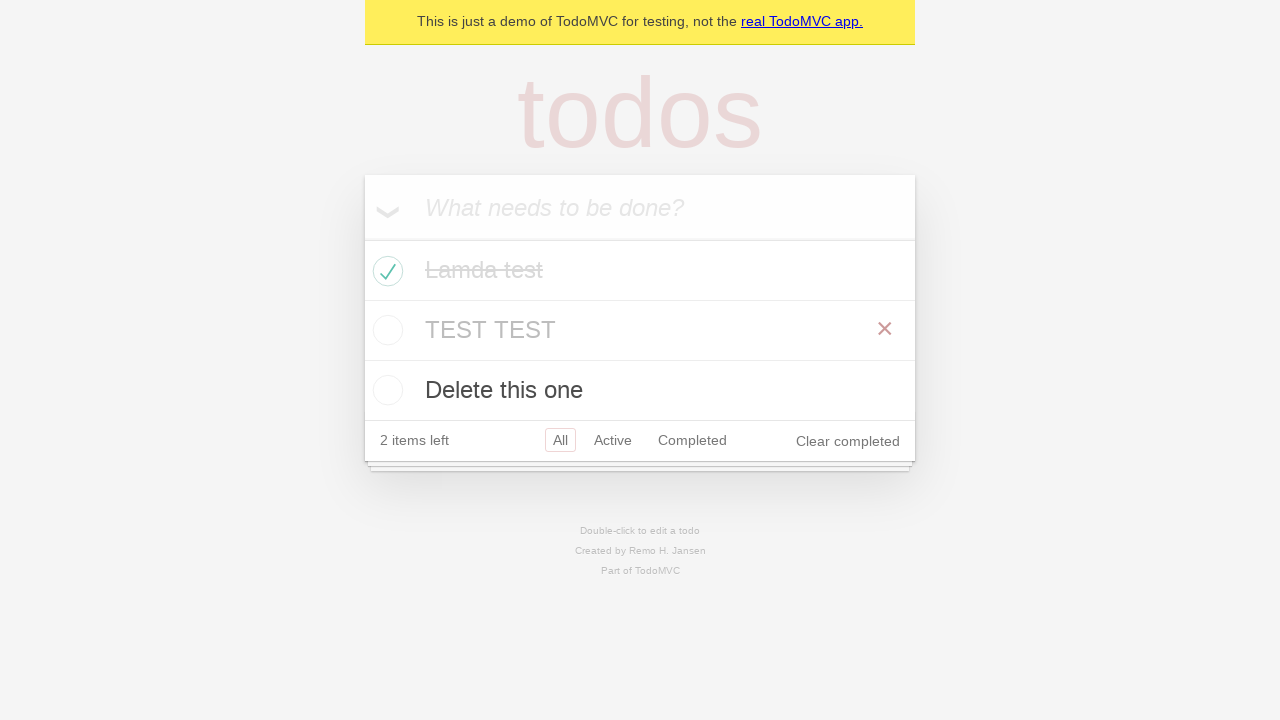

Located third todo item
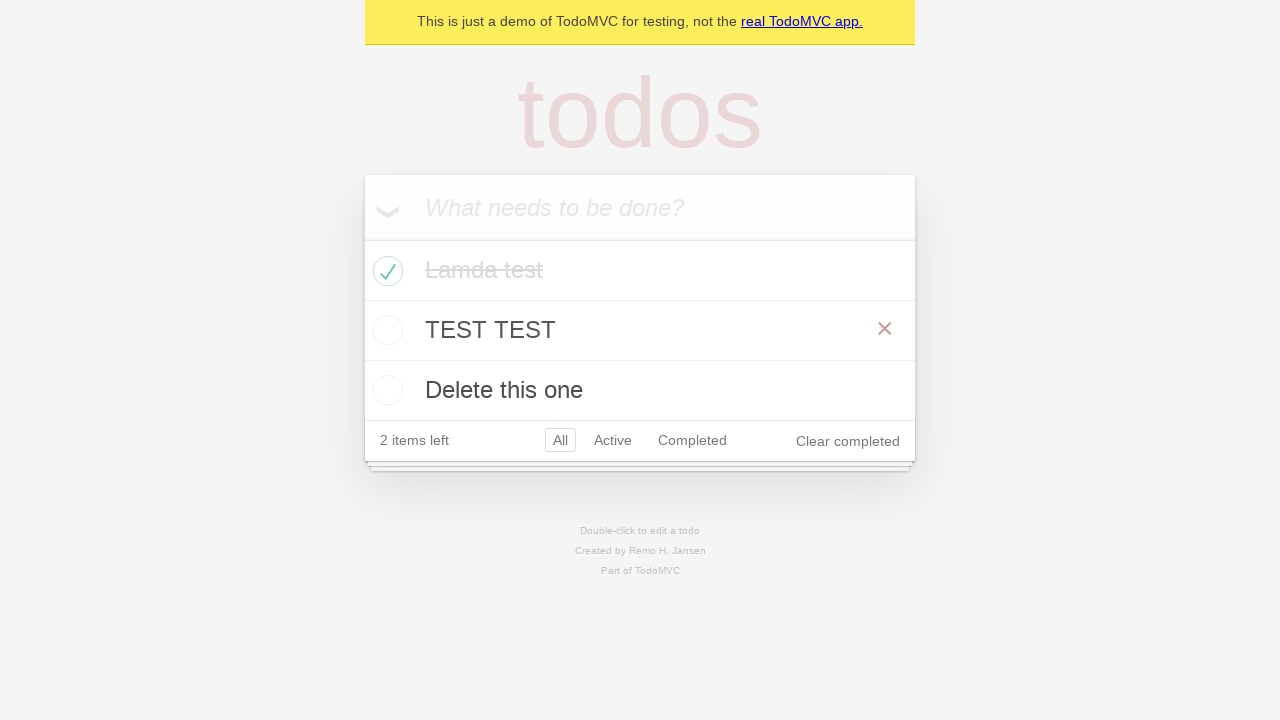

Hovered over third todo item to reveal delete button at (640, 390) on internal:testid=[data-testid="todo-item"s] >> nth=2
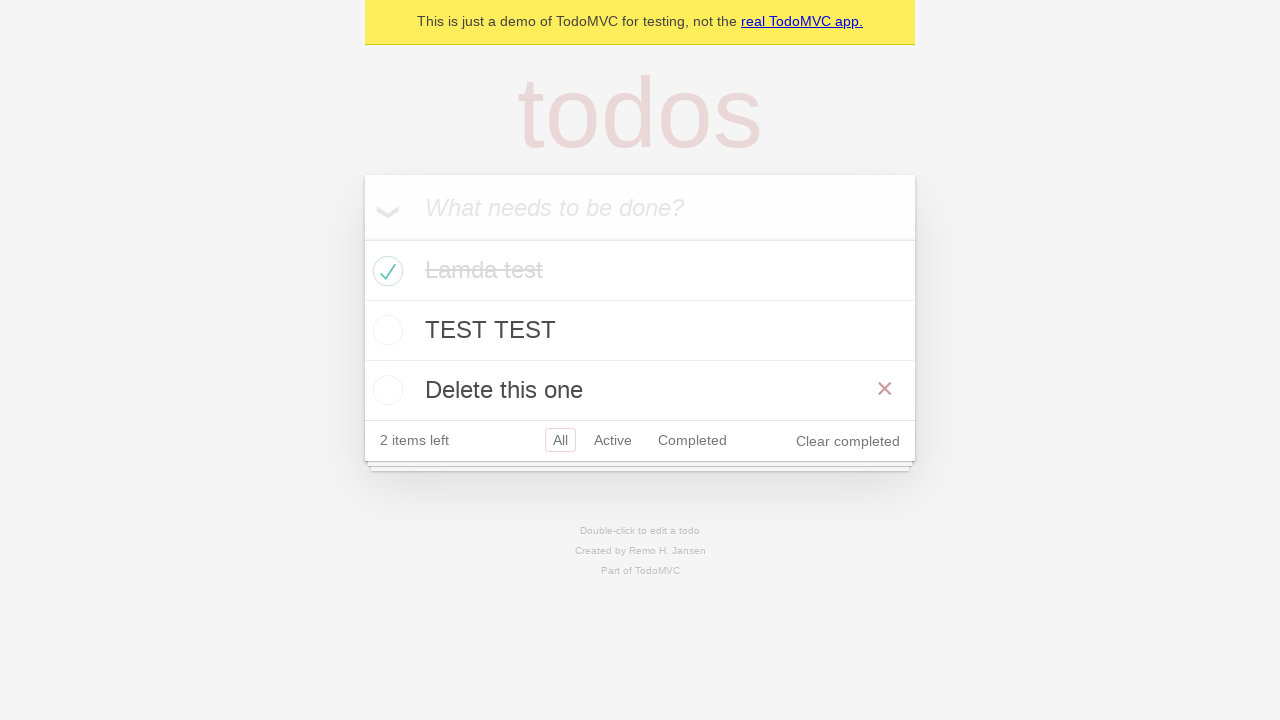

Clicked delete button to remove third todo item at (885, 389) on internal:testid=[data-testid="todo-item"s] >> nth=2 >> internal:role=button[name
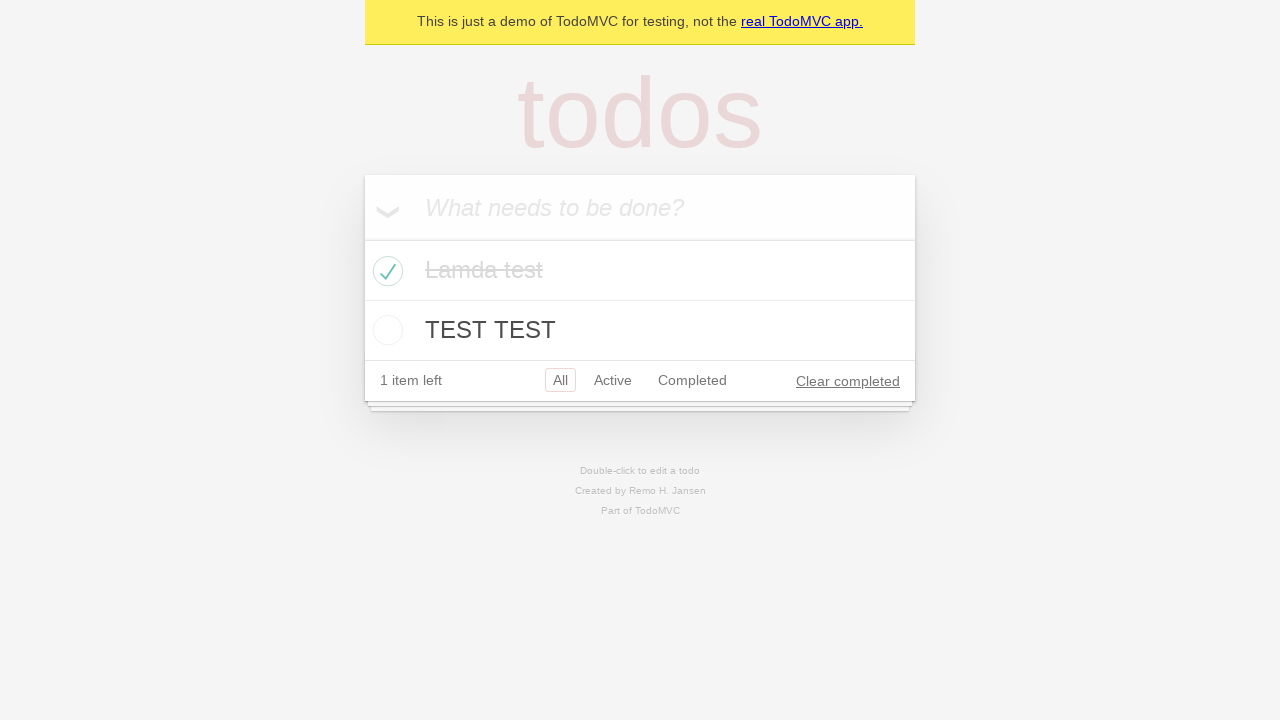

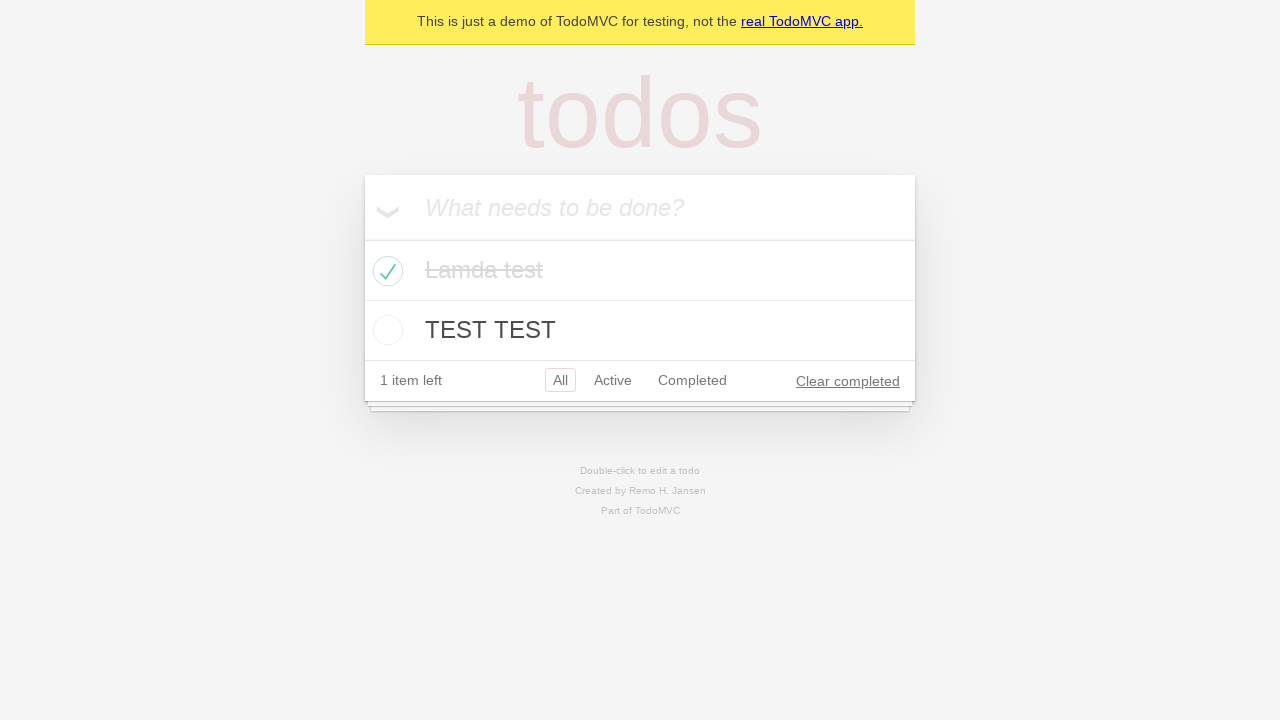